Tests autocomplete/autosuggest functionality by typing a partial country name and selecting "India" from the dropdown suggestions

Starting URL: https://rahulshettyacademy.com/AutomationPractice

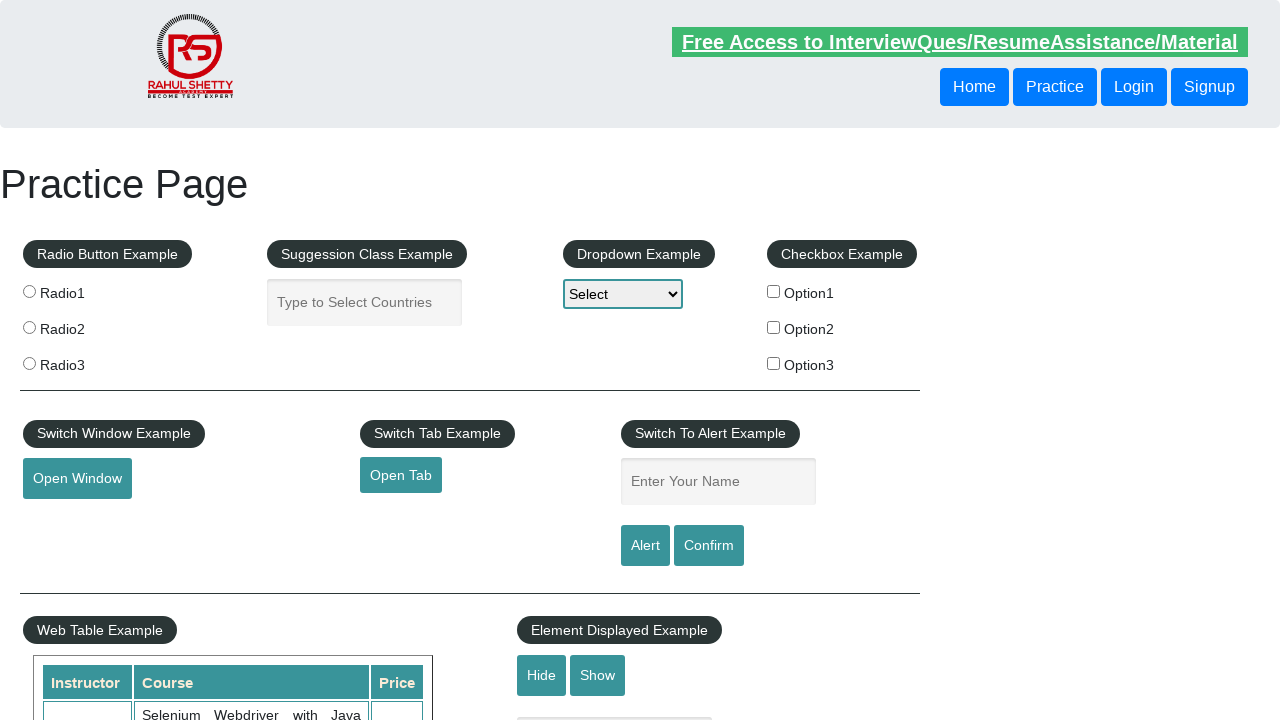

Typed 'ind' in autocomplete field to trigger suggestions on #autocomplete
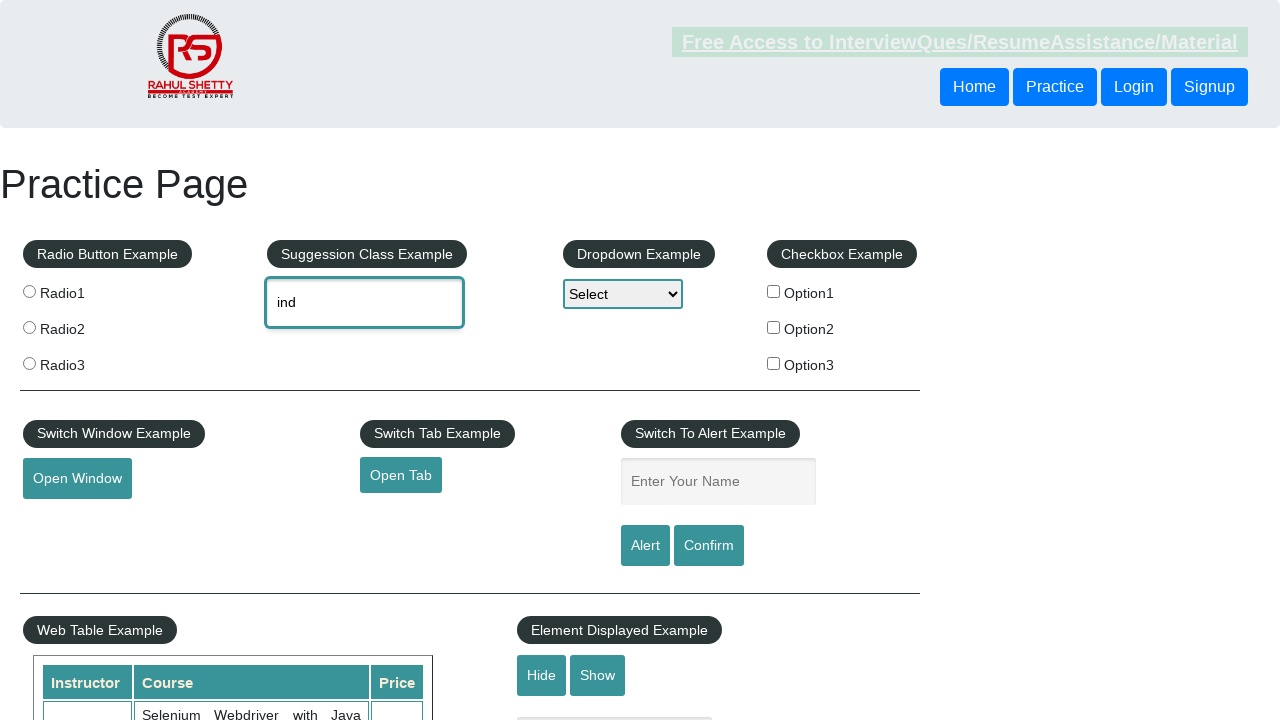

Autocomplete suggestions dropdown appeared
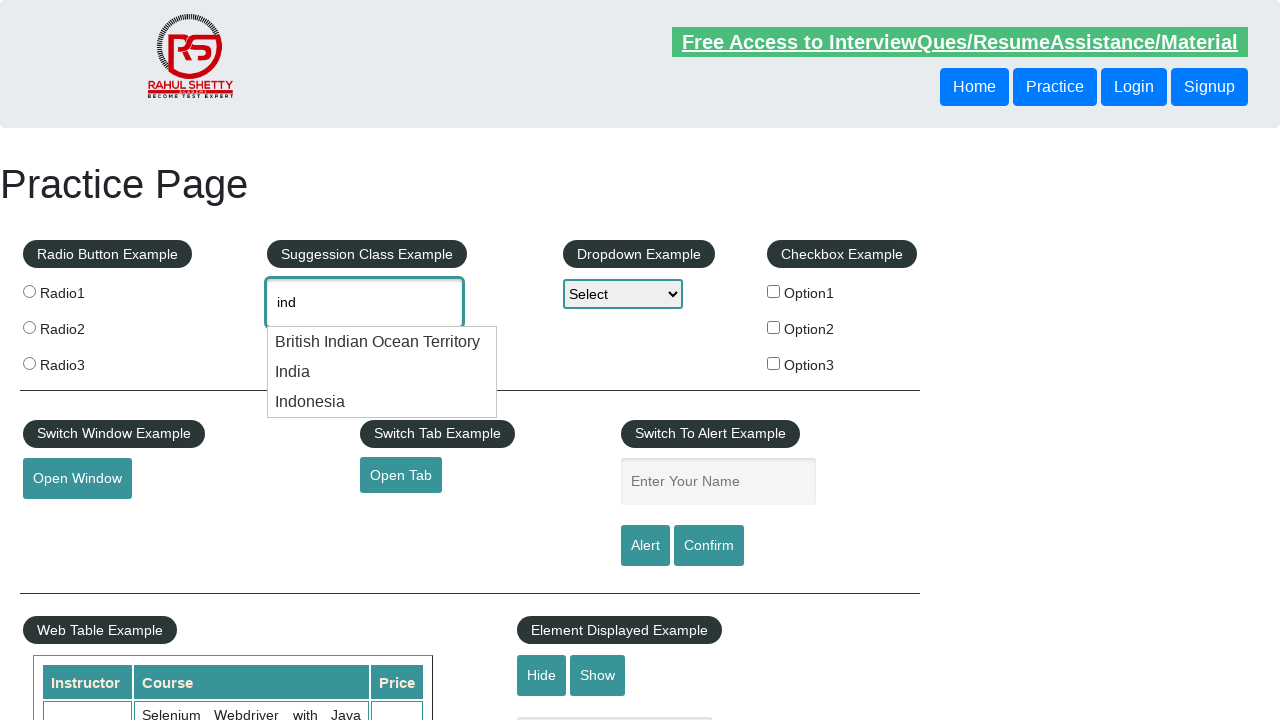

Selected 'India' from the autocomplete suggestions at (382, 342) on li.ui-menu-item:has-text('India')
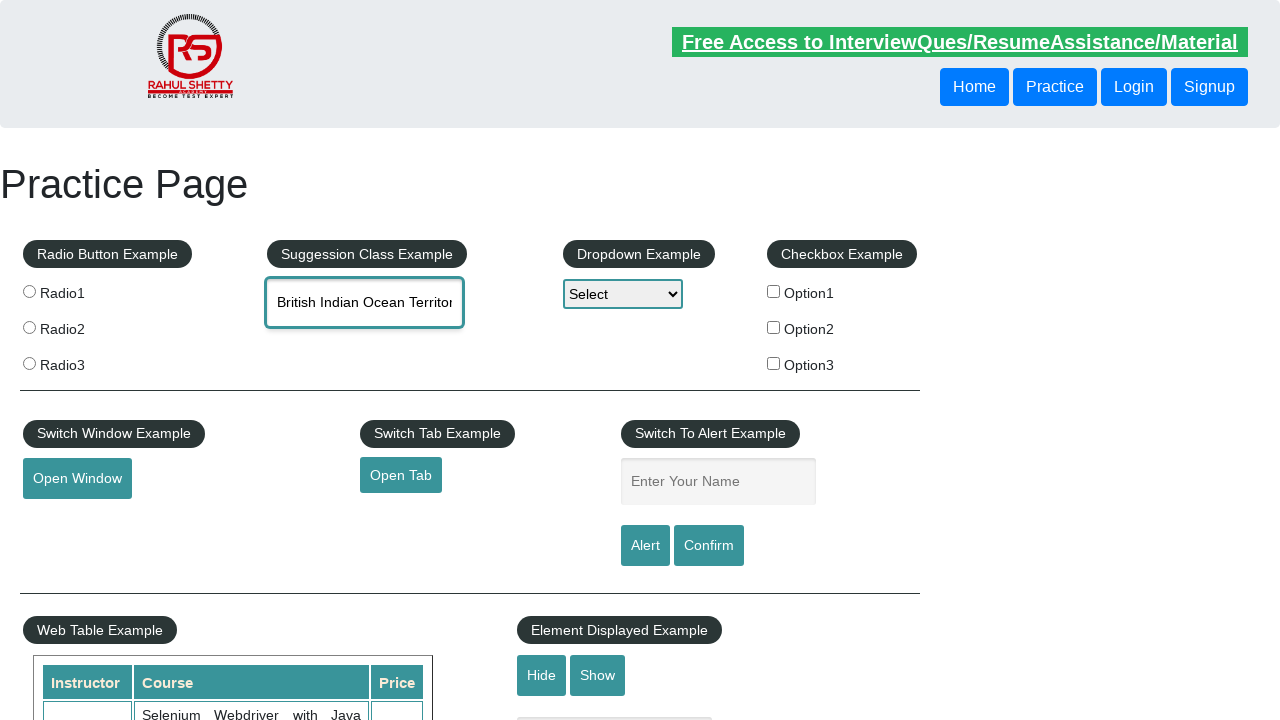

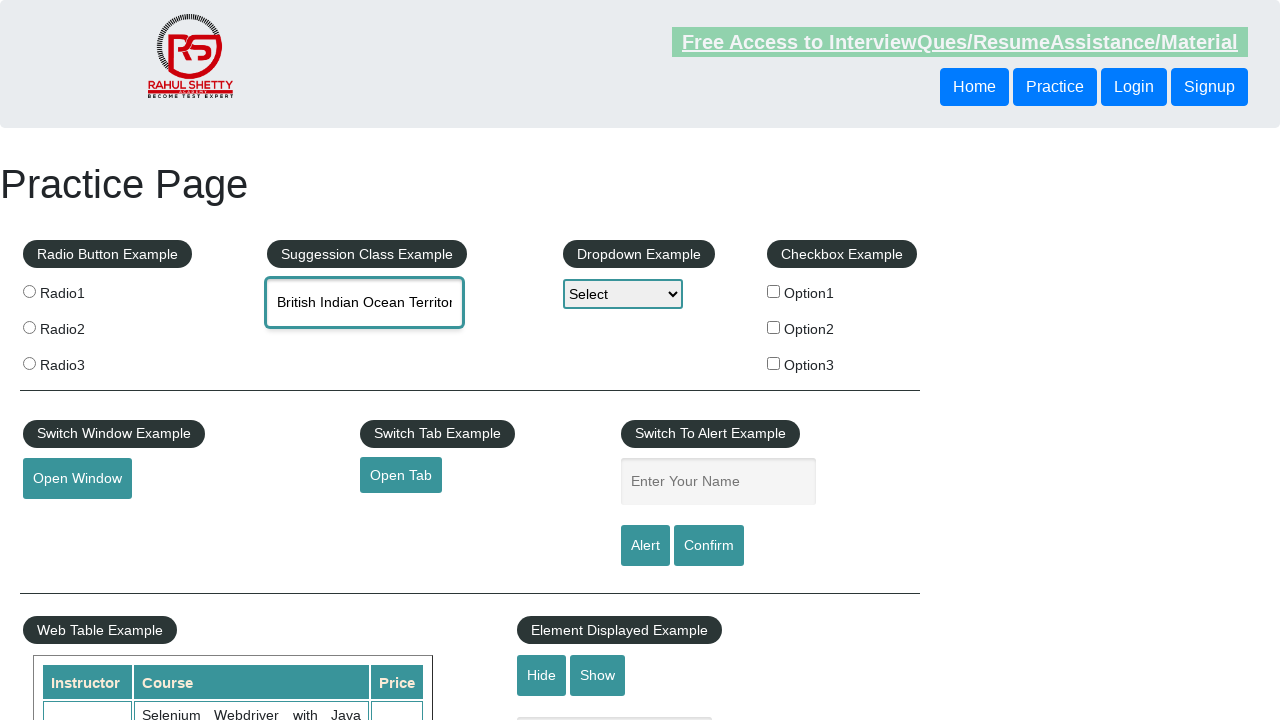